Fills a text field located by class name

Starting URL: http://seleniumplayground.vectordesign.gr/

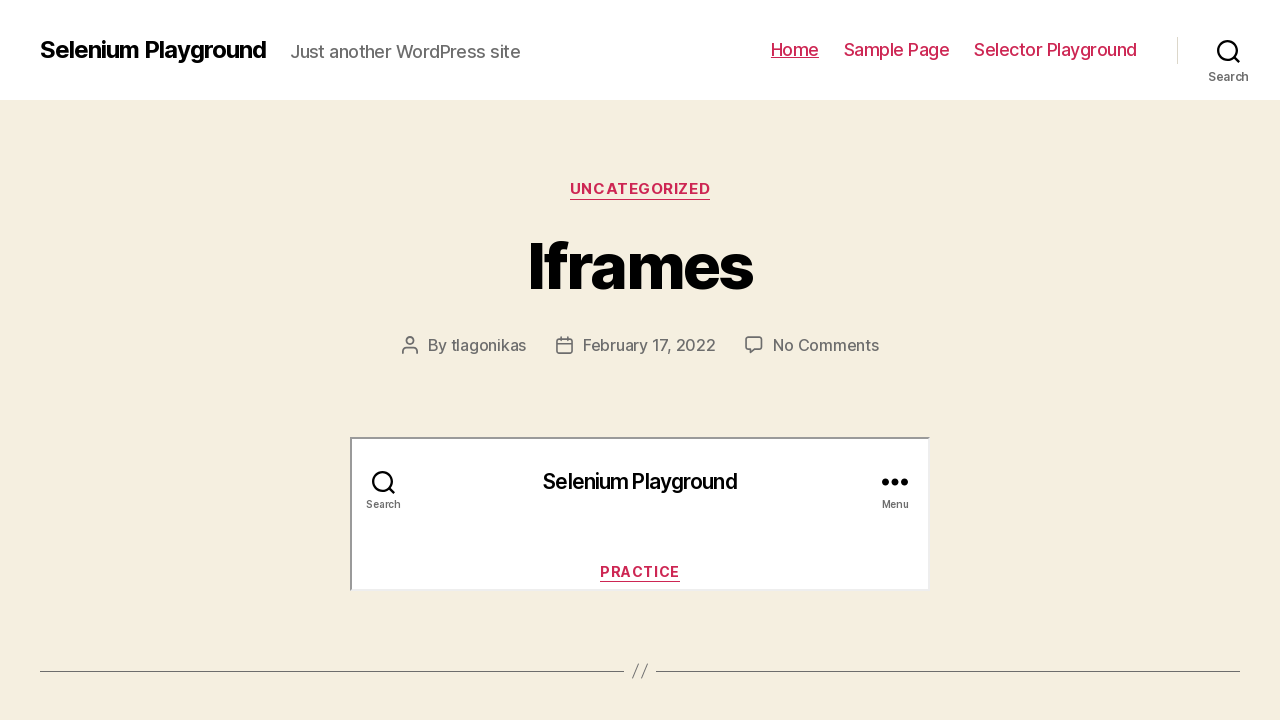

Filled text field located by class name with 'Class Field here!!!!!' on .class-playground-field
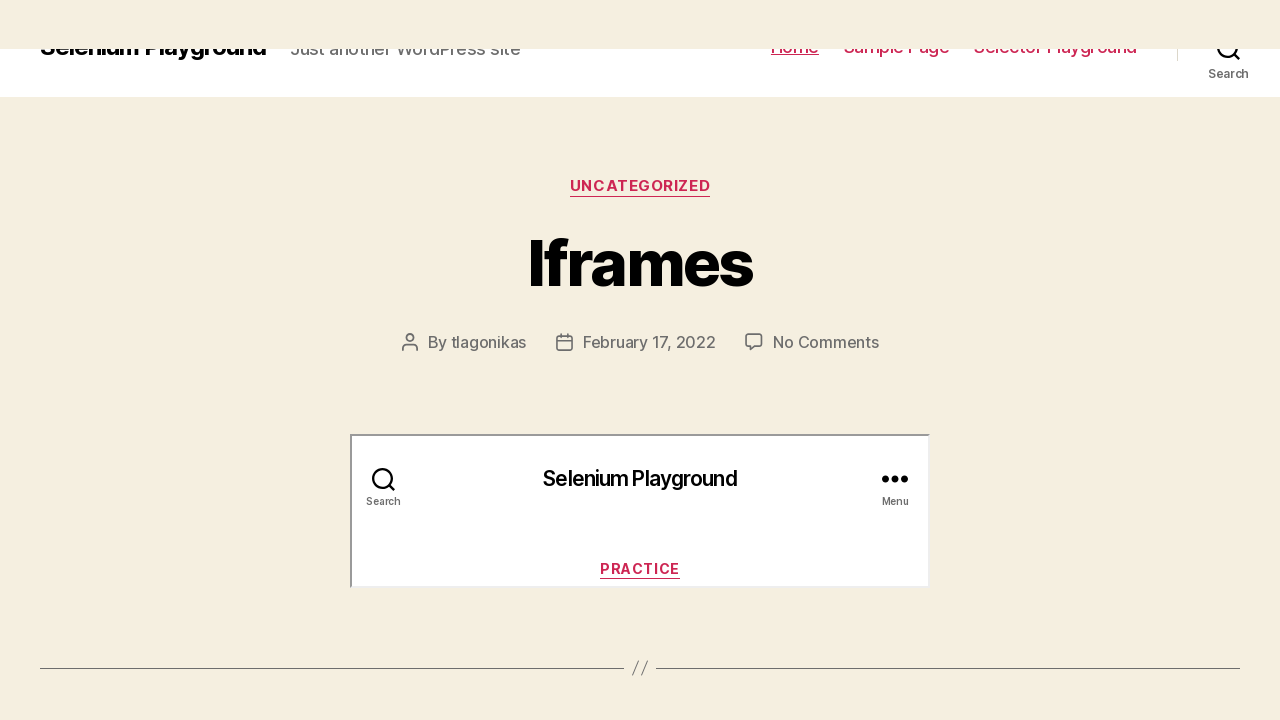

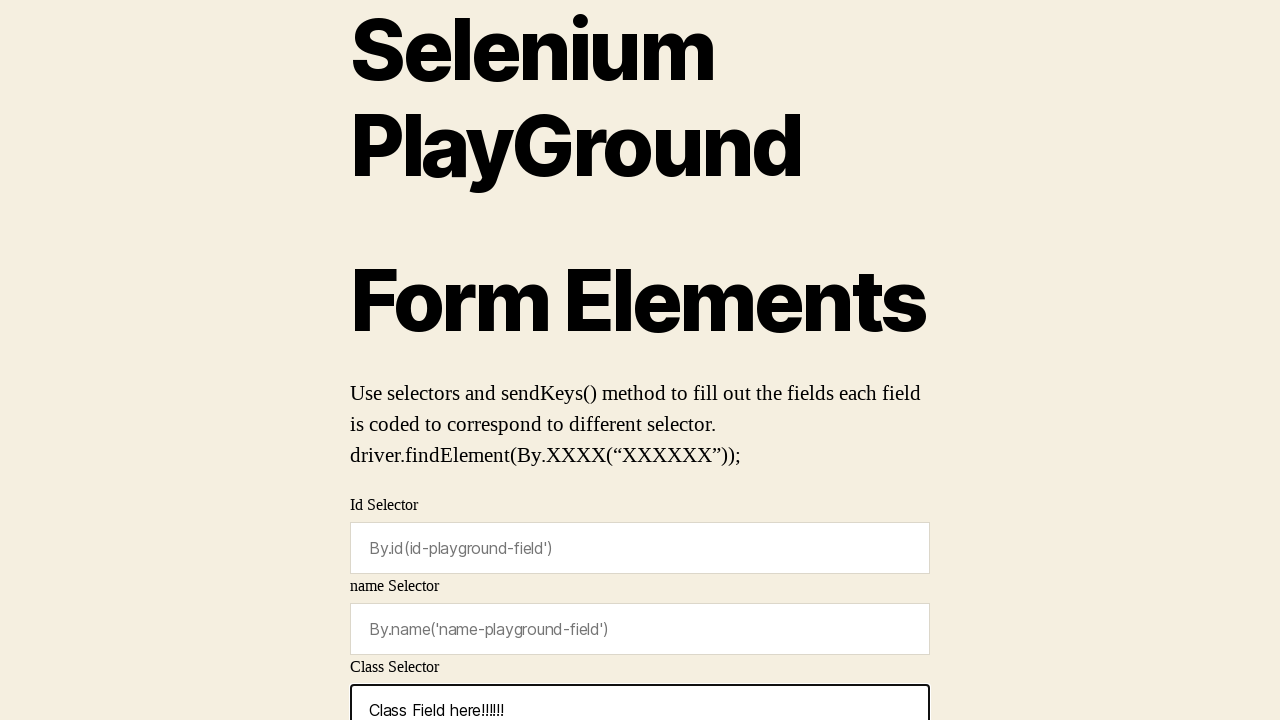